Navigates to Flipkart's homepage and verifies the page loads successfully

Starting URL: https://www.flipkart.com/

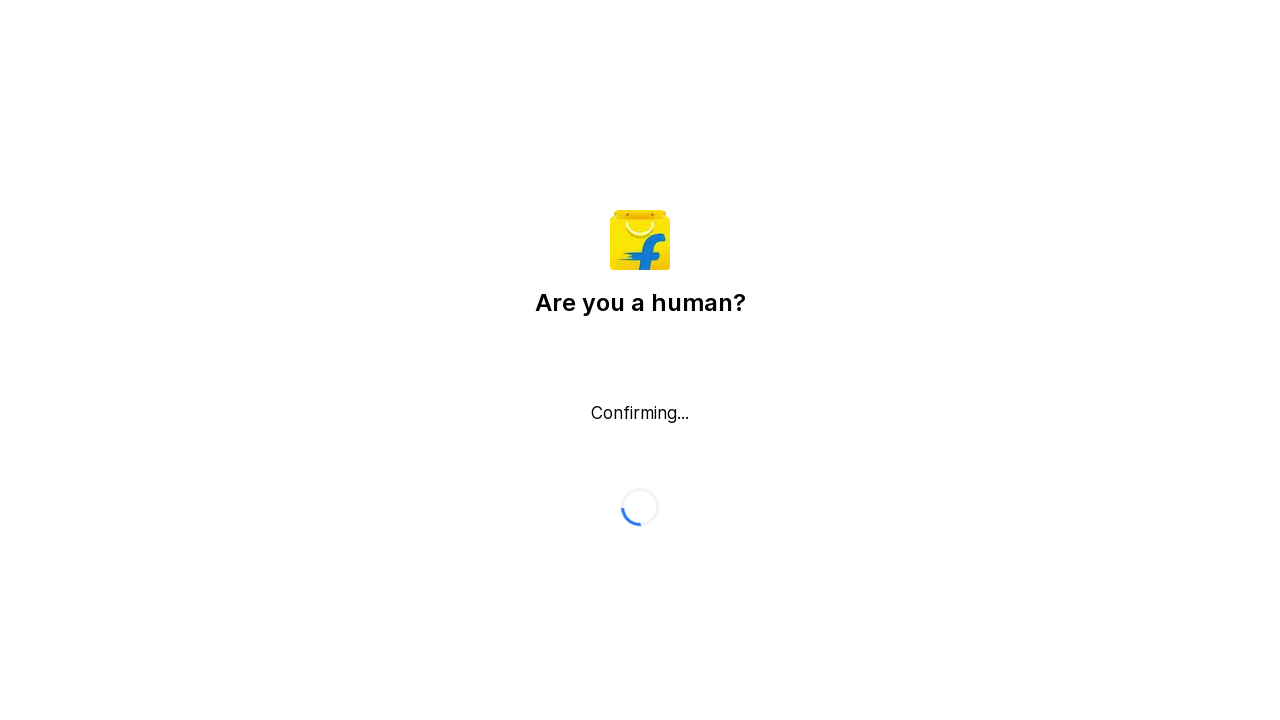

Waited for DOM content to load on Flipkart homepage
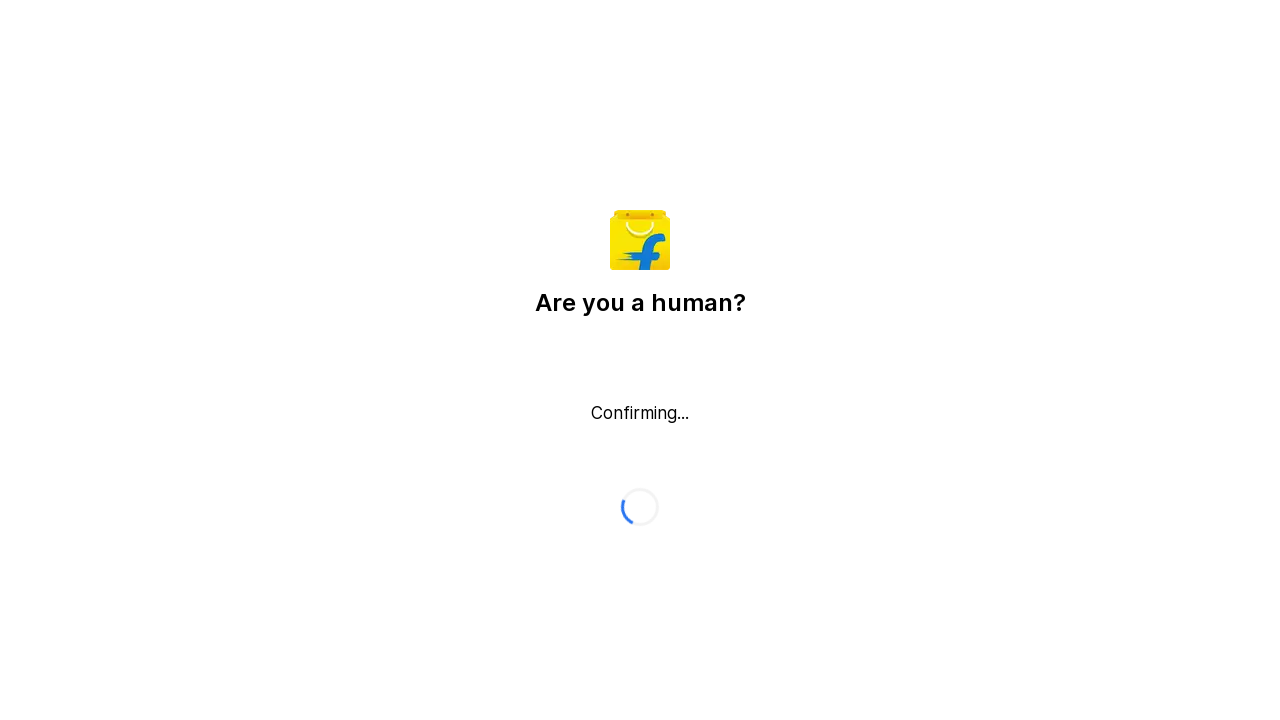

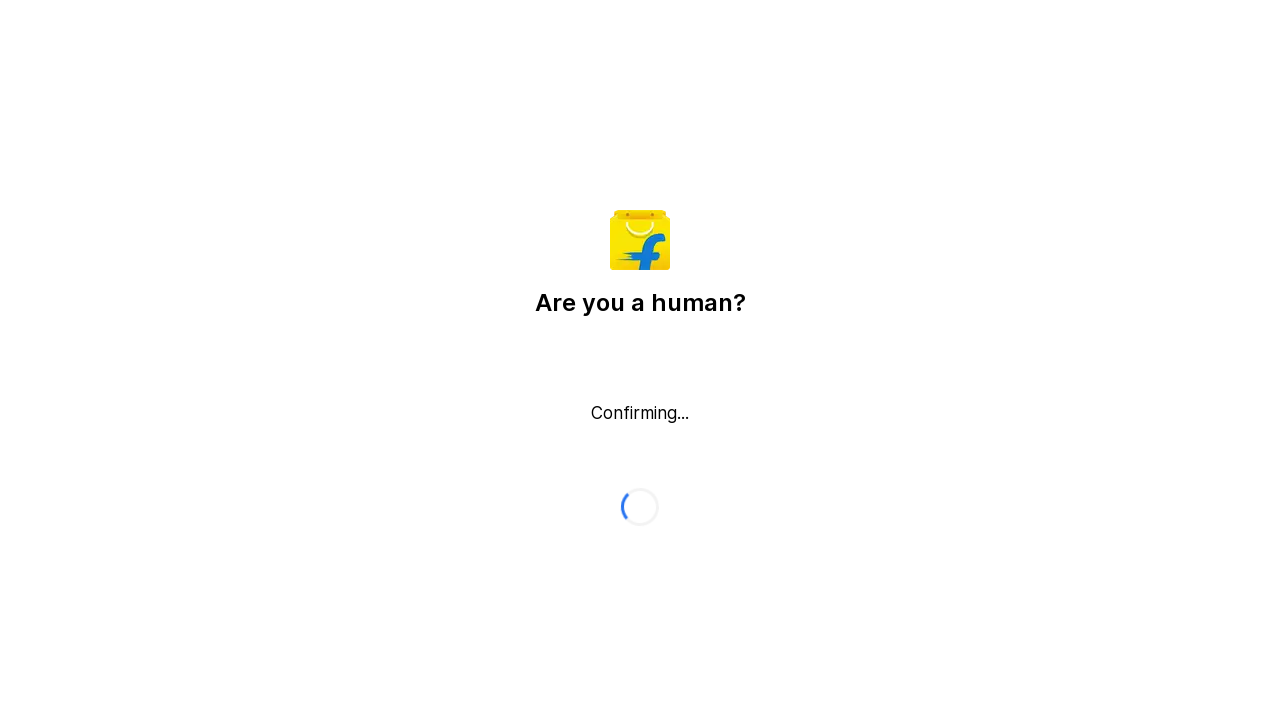